Tests email alert signup flow from a travel advice page by clicking through to the email frequency selection

Starting URL: https://www.gov.uk/foreign-travel-advice/turkey

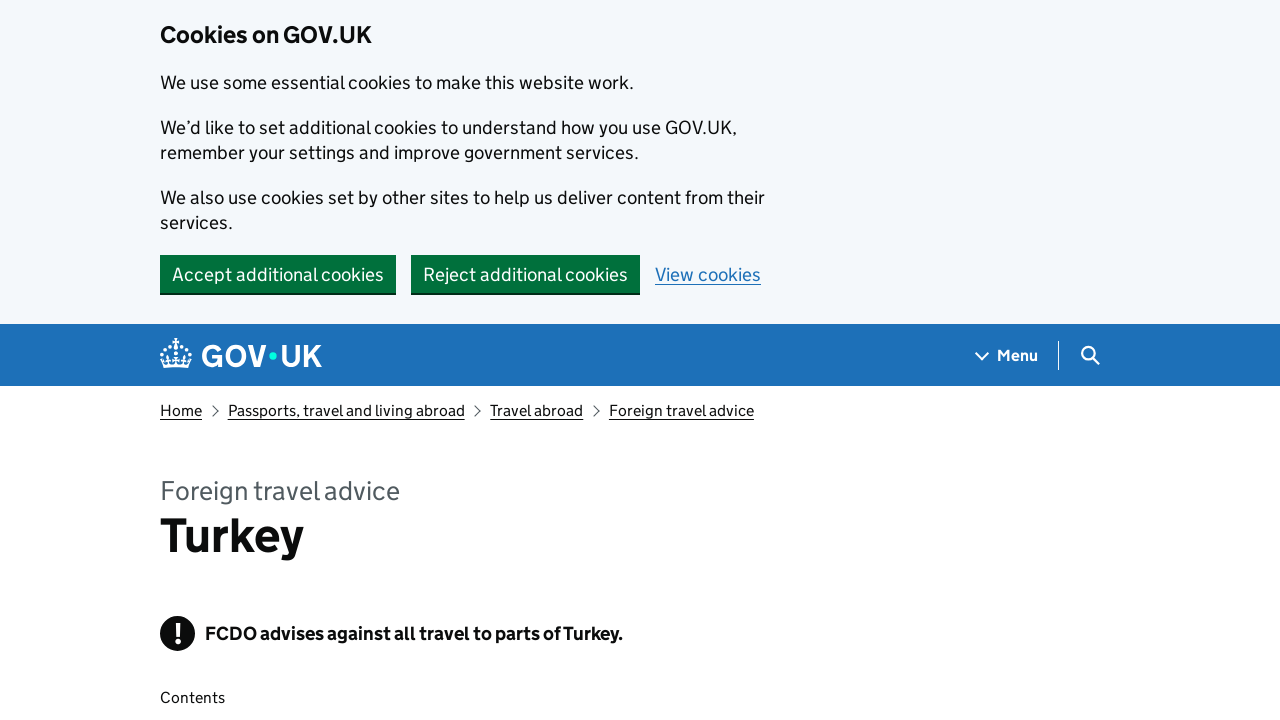

Clicked 'Get email alerts' link at (240, 360) on internal:role=link[name="Get email alerts"i]
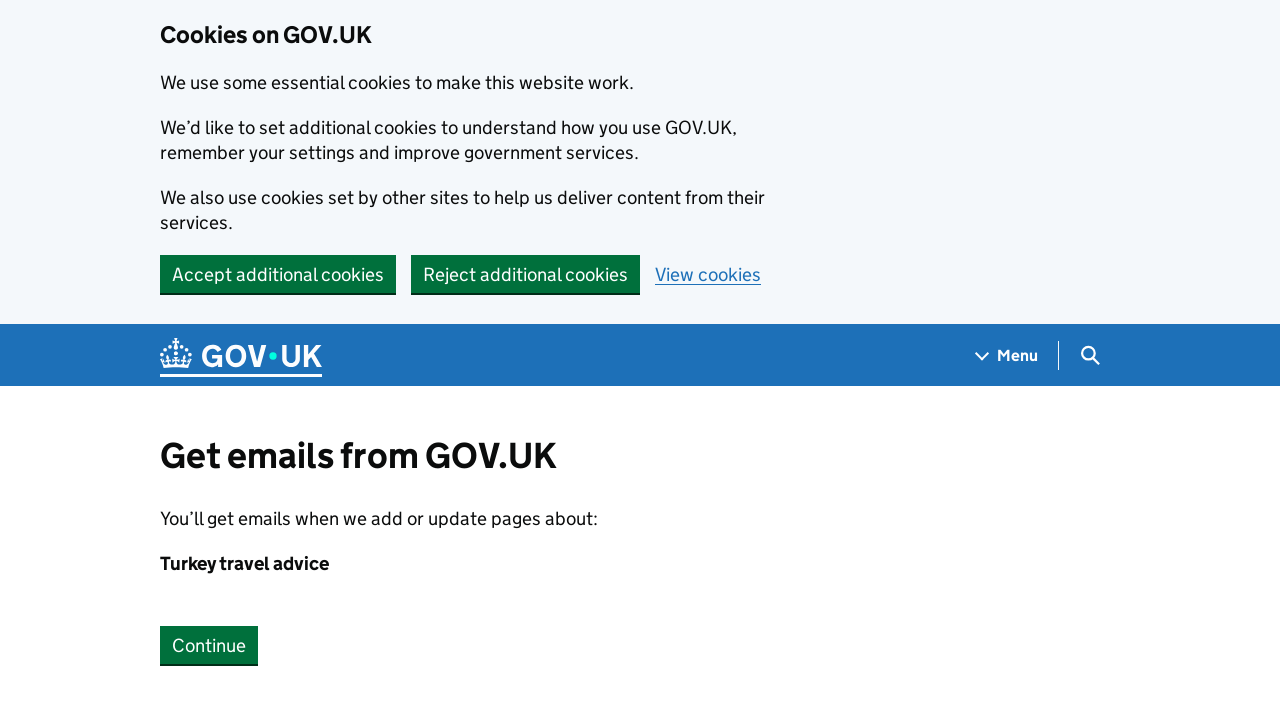

Clicked 'Continue' button at (209, 645) on internal:role=button[name="Continue"i]
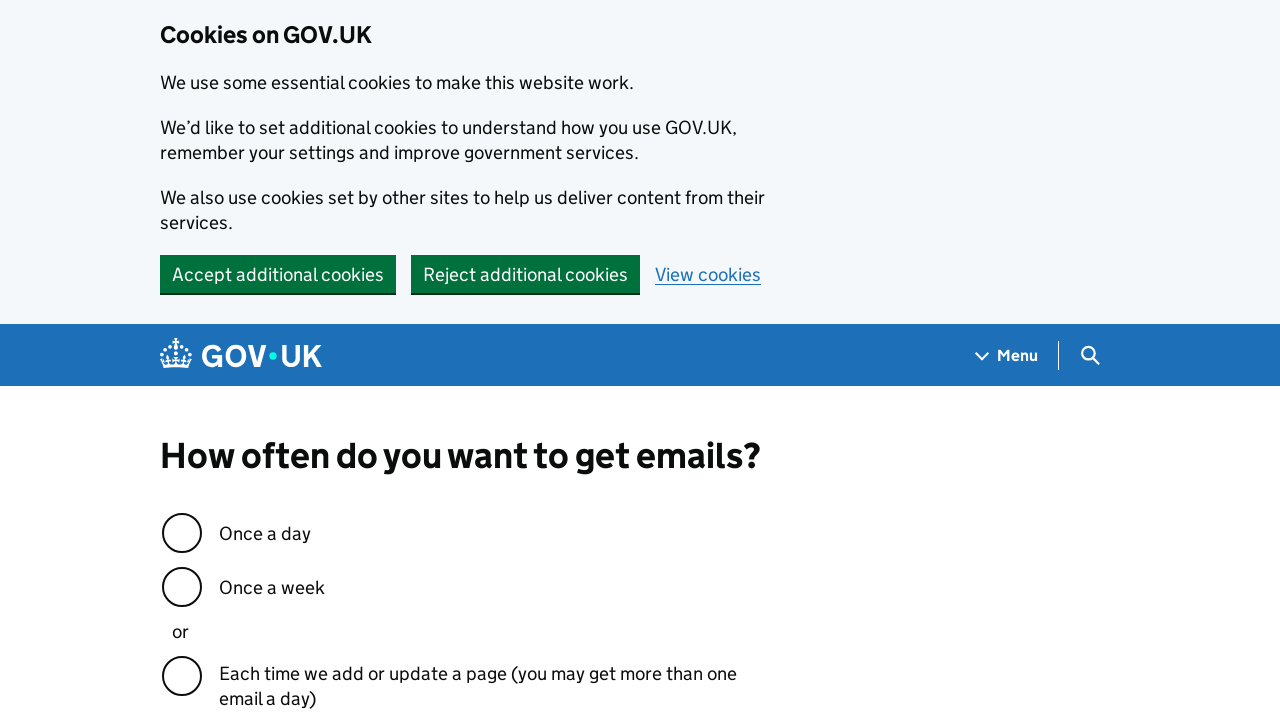

Email frequency selection page loaded with 'How often do you want to get emails?' question displayed
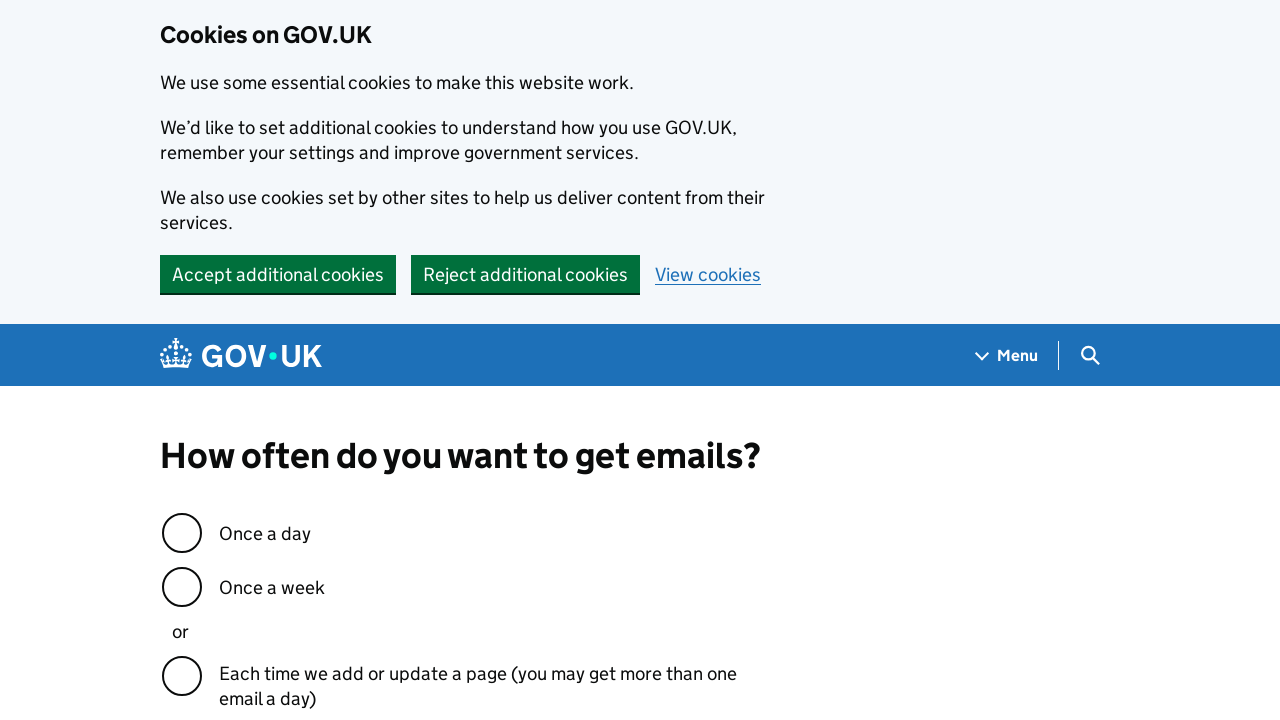

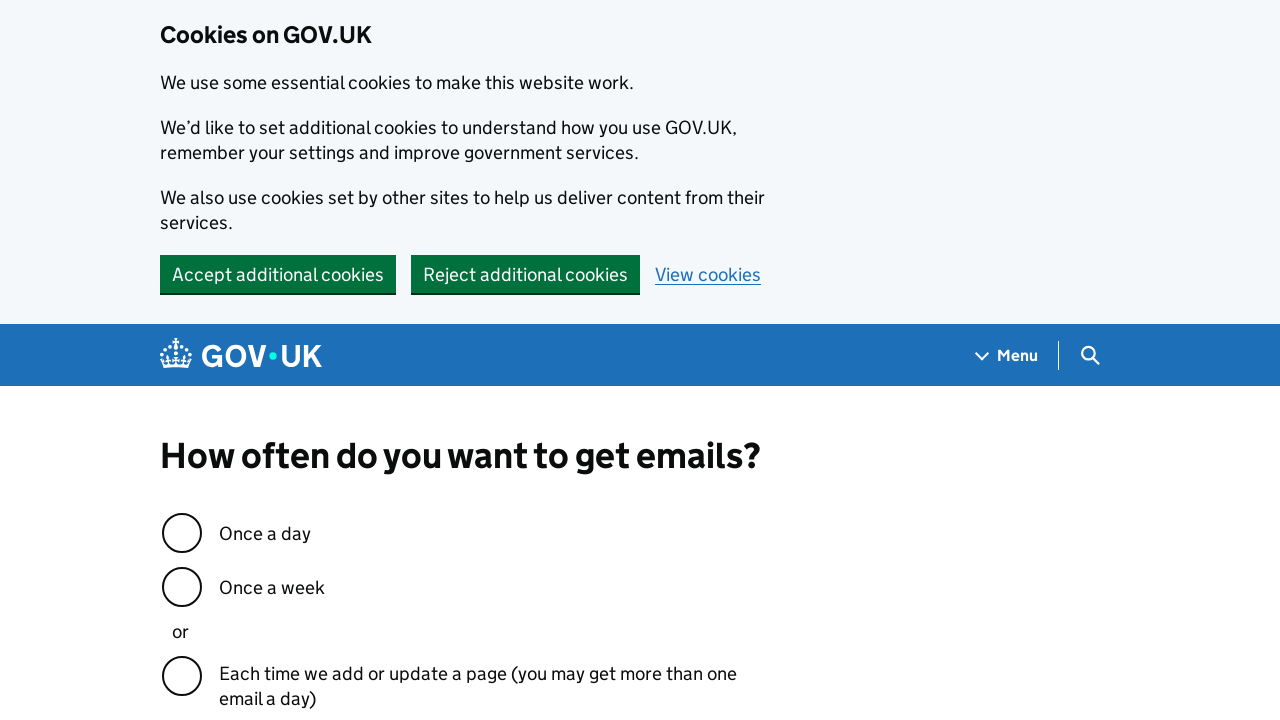